Navigates to the OrangeHRM login page and verifies that the company branding logo is visible on the homepage.

Starting URL: https://opensource-demo.orangehrmlive.com/web/index.php/auth/login

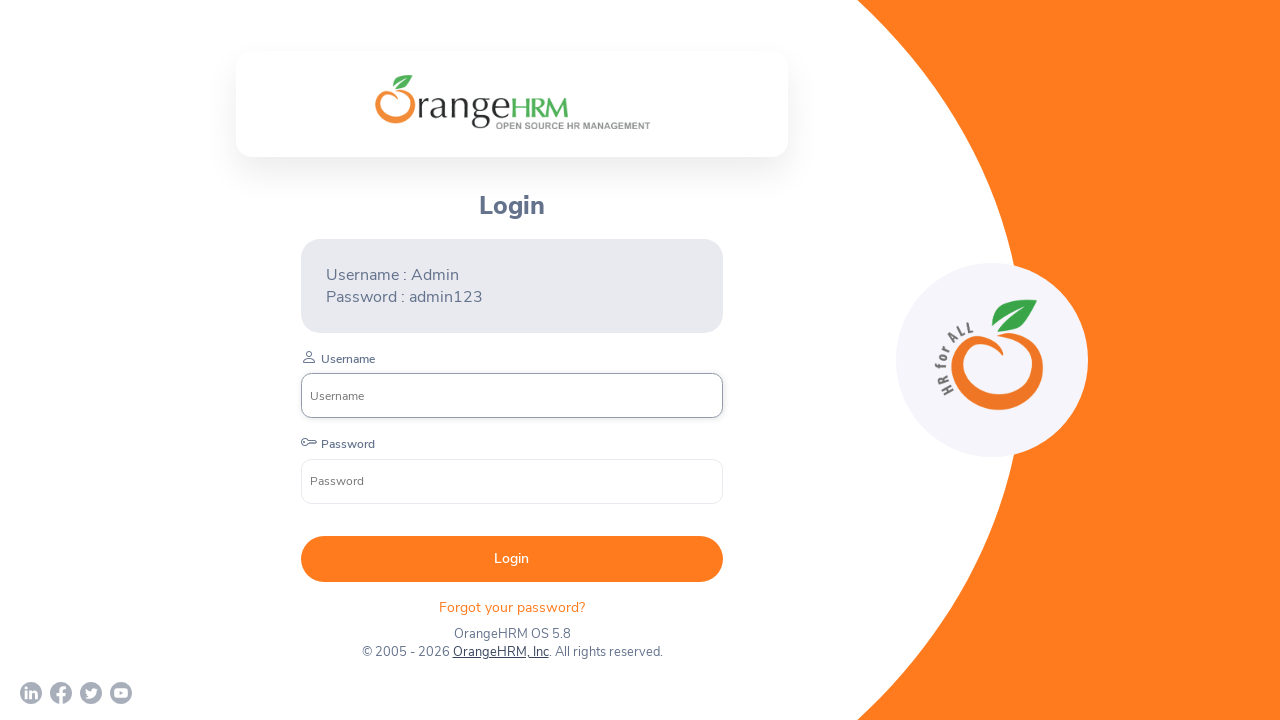

Company branding logo element is now visible on the page
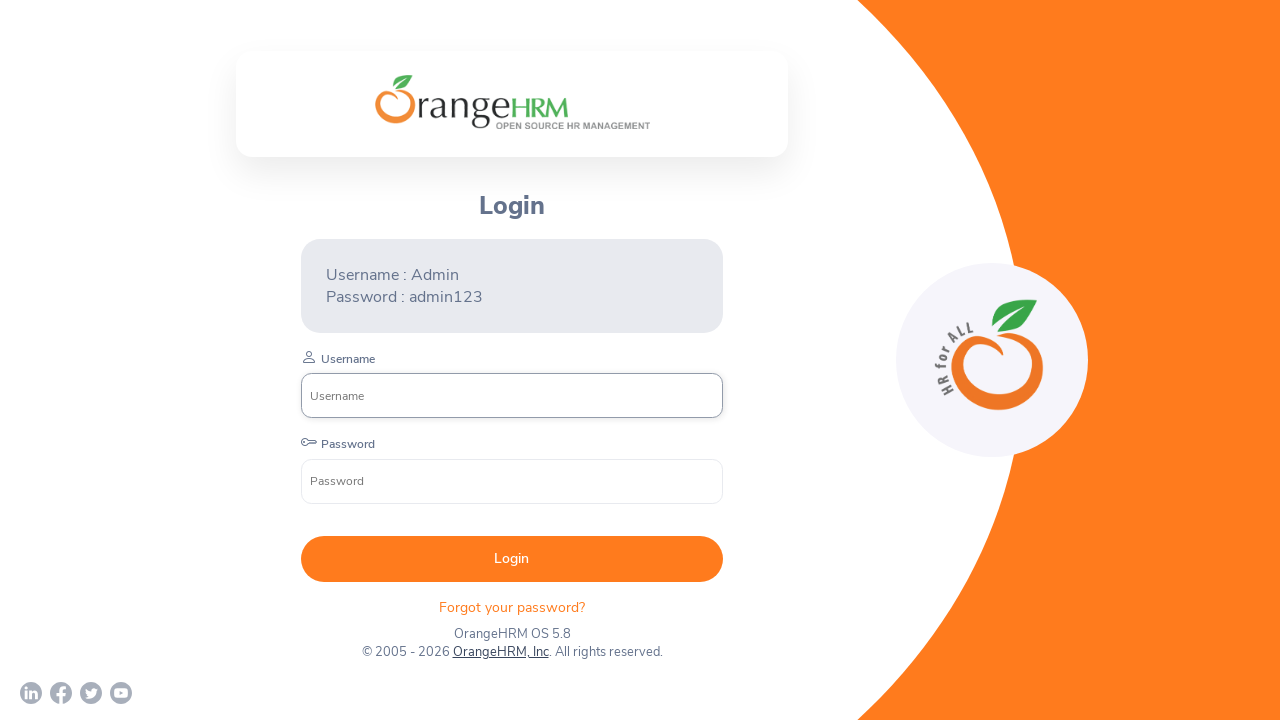

Verified that company branding logo is visible on the homepage
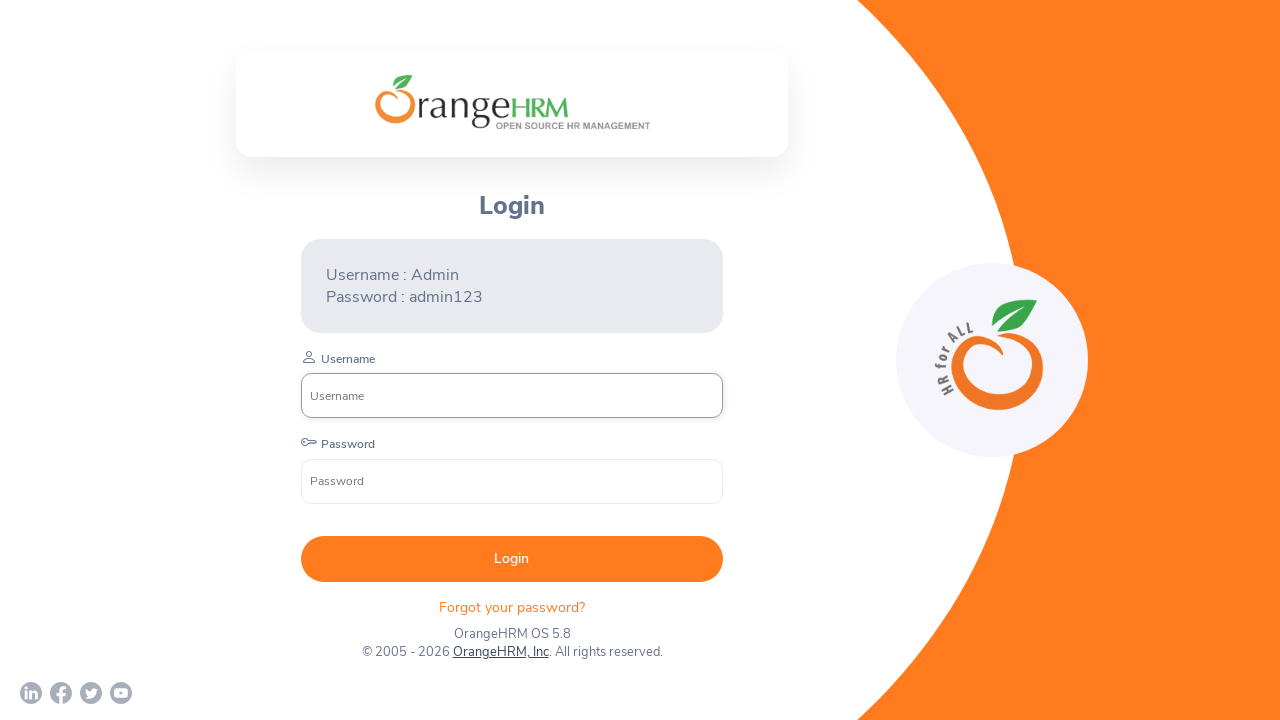

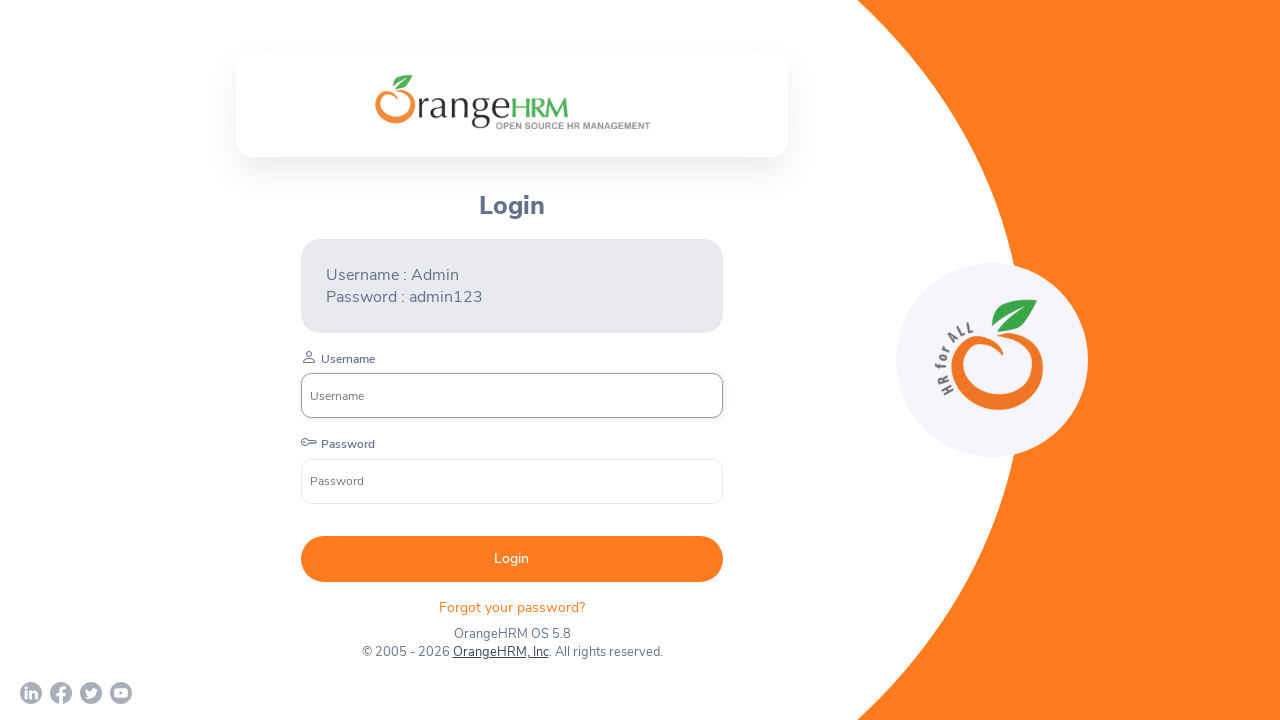